Tests an autocomplete dropdown by typing "ind", waiting for suggestions to appear, and selecting "India" from the dropdown list

Starting URL: https://rahulshettyacademy.com/dropdownsPractise/

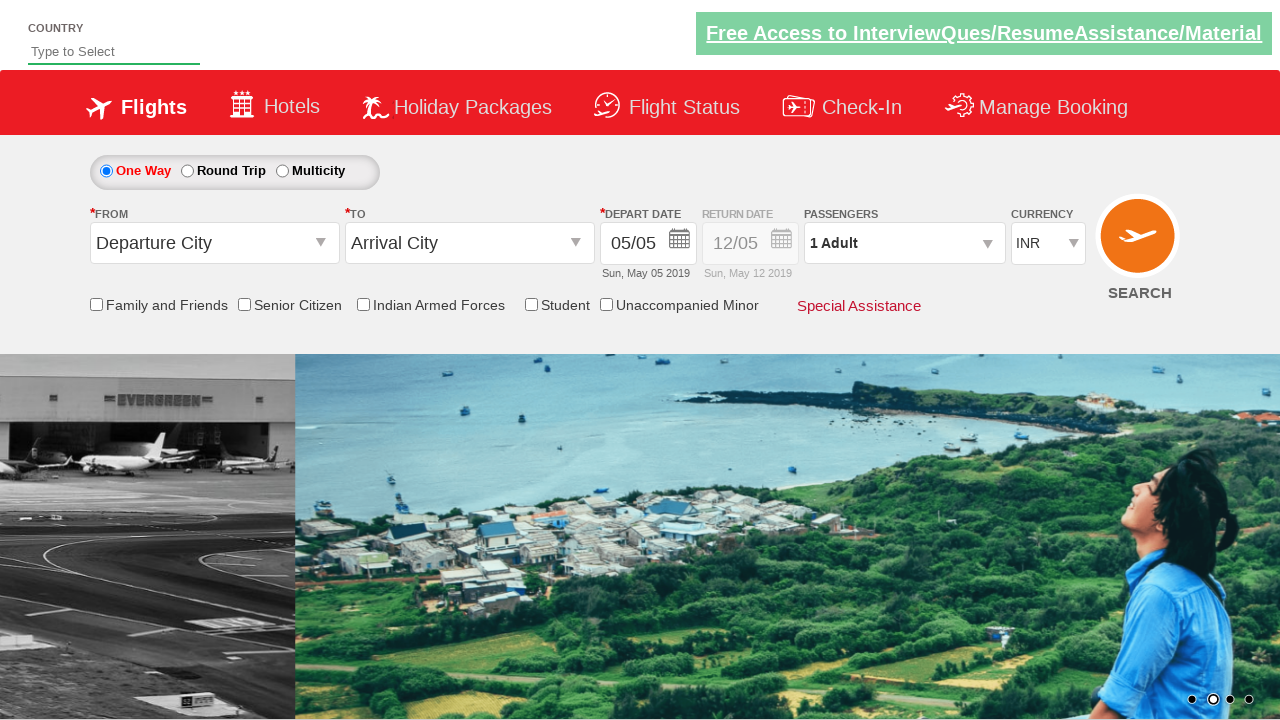

Typed 'ind' in the autosuggest field to trigger dropdown on #autosuggest
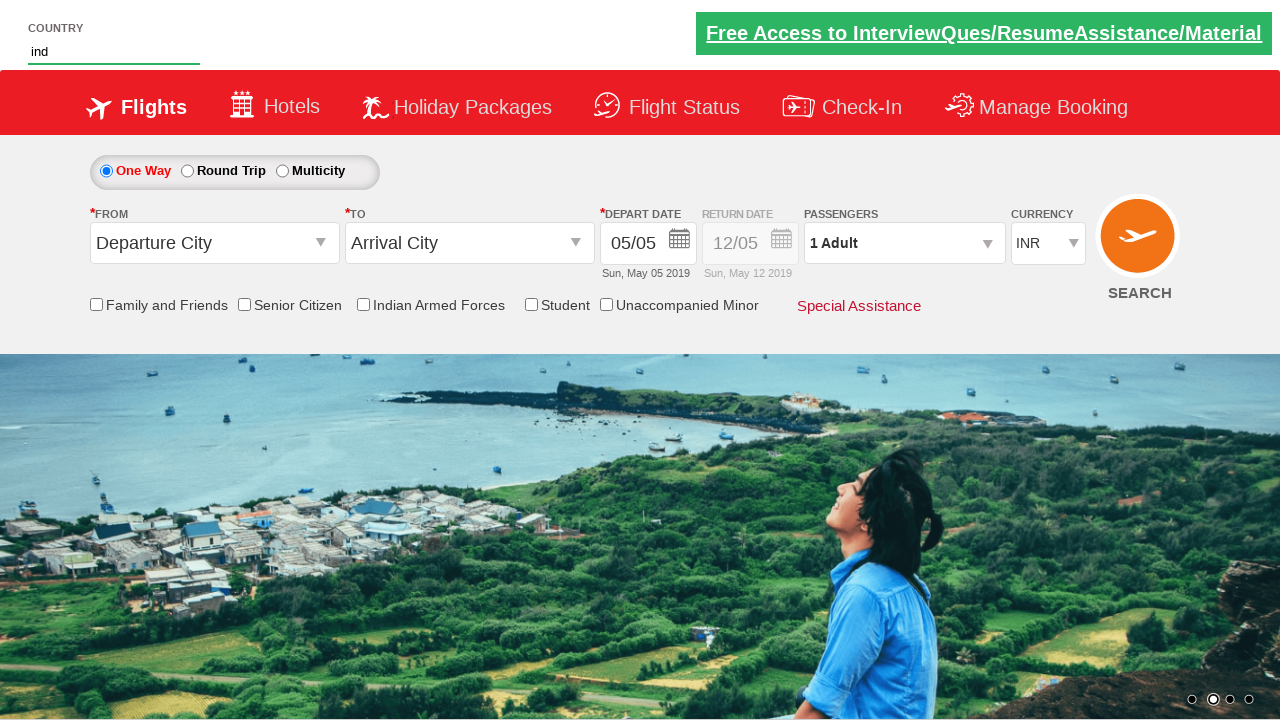

Waited for dropdown items to appear
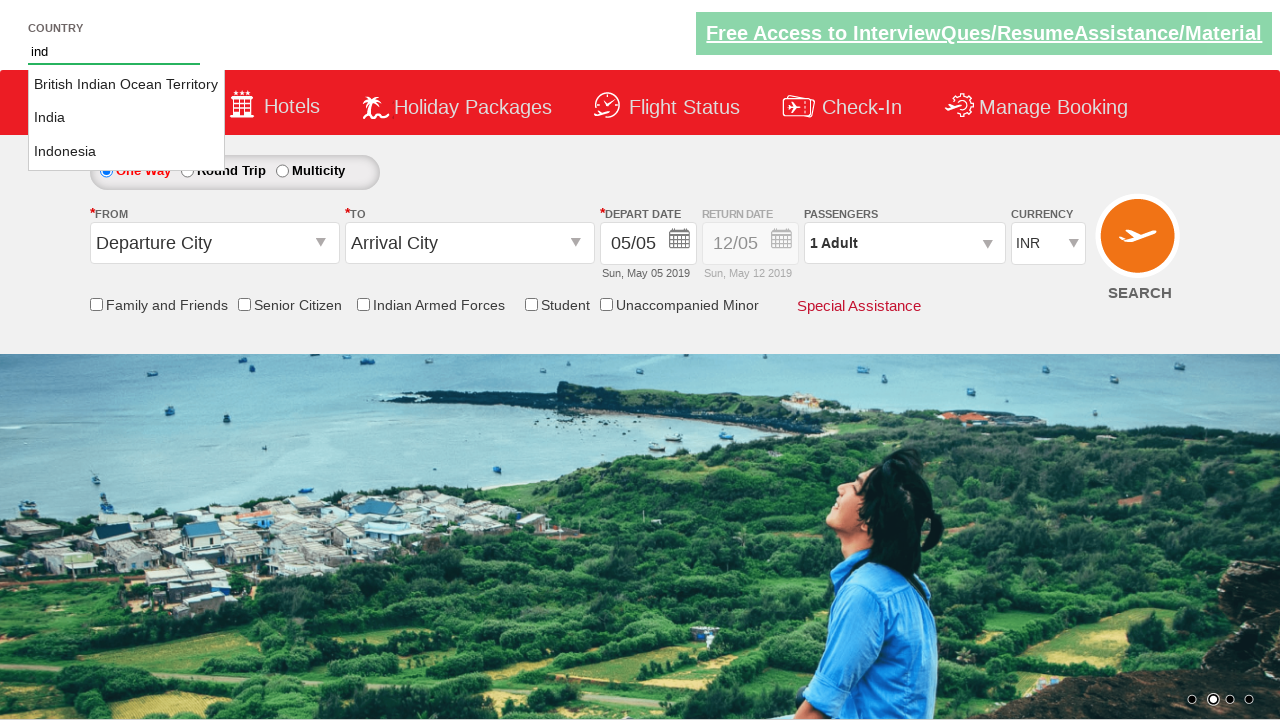

Located all dropdown country options
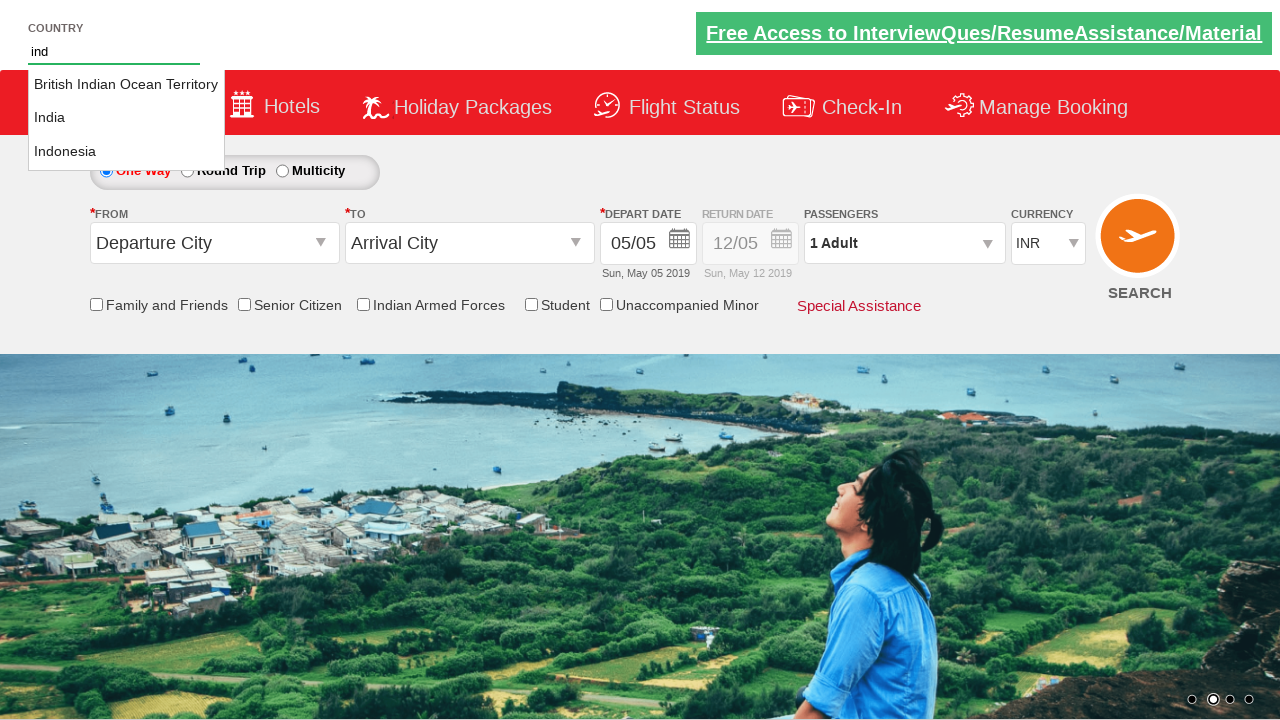

Clicked on 'India' from the dropdown list at (126, 118) on li.ui-menu-item a >> nth=1
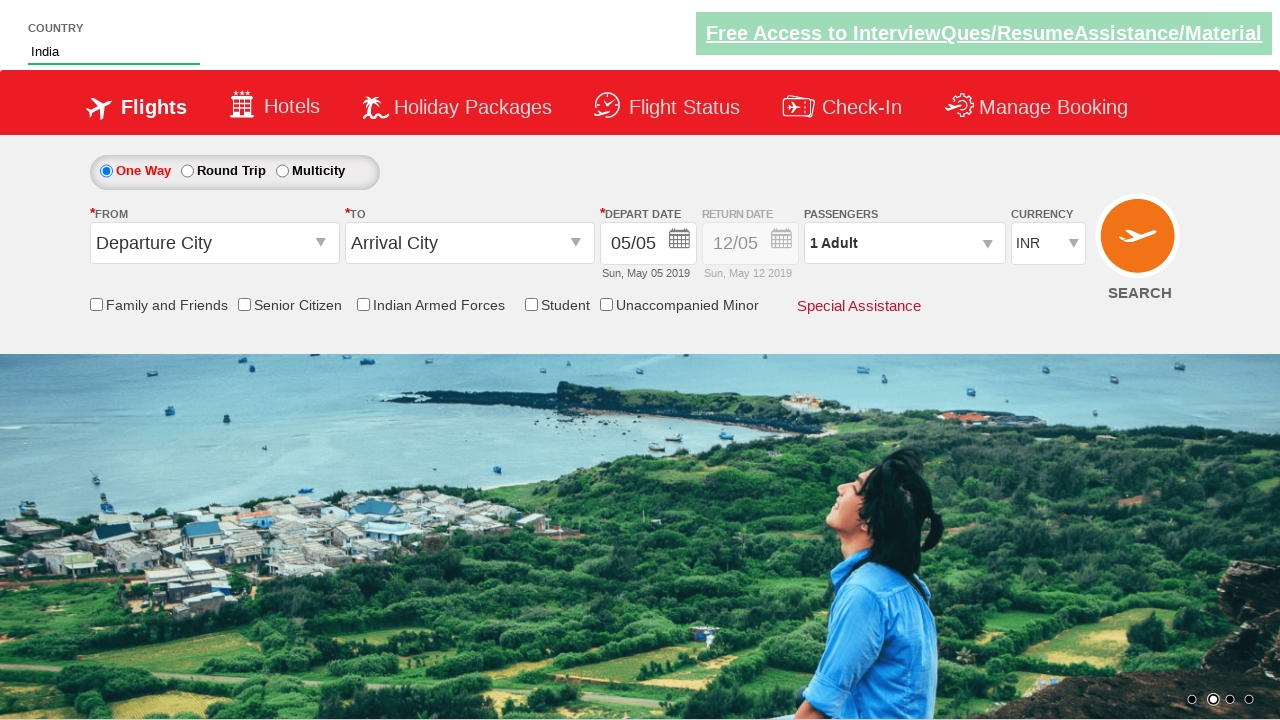

Verified that 'India' was successfully selected in the autosuggest field
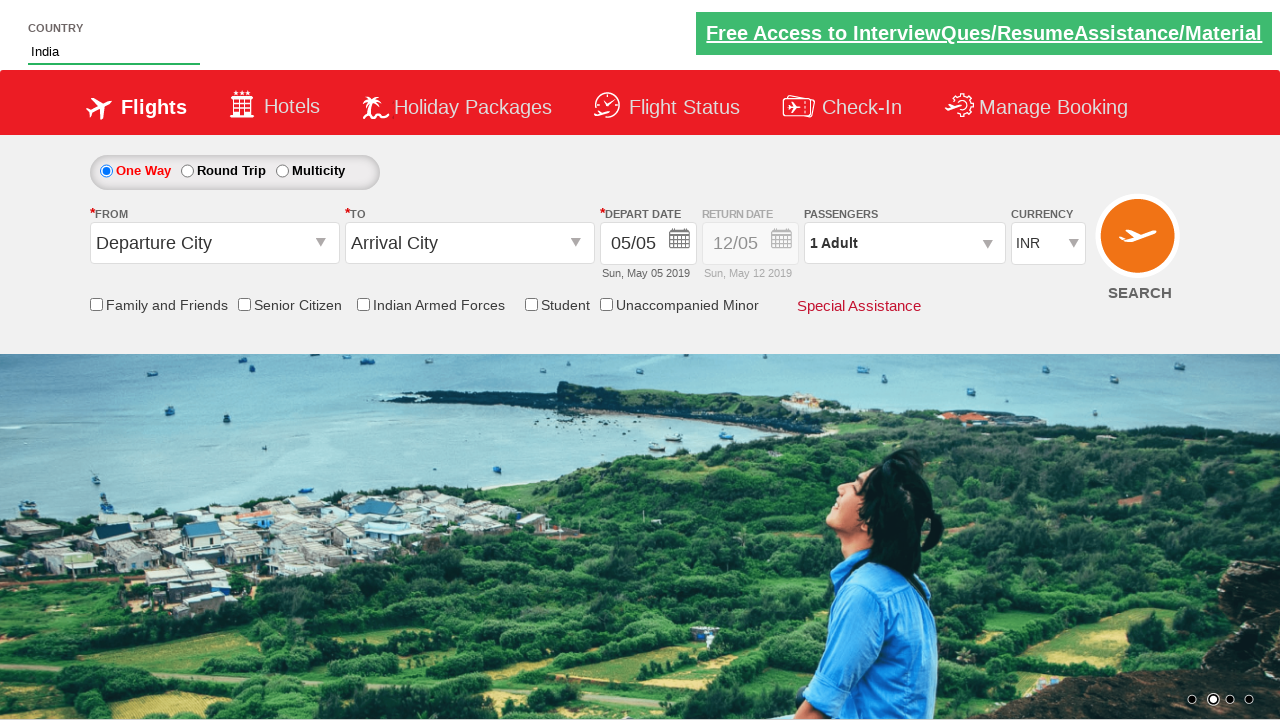

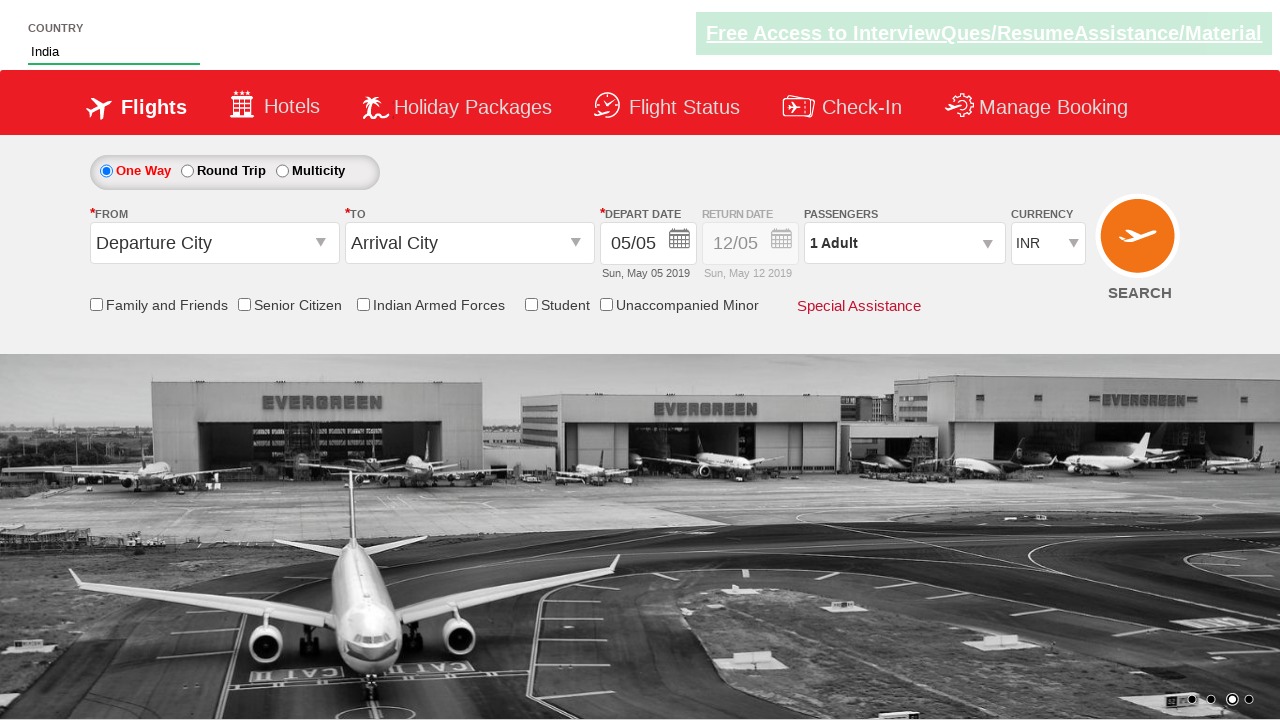